Tests JavaScript alert handling on the DemoQA alerts page by clicking confirm buttons and accepting/dismissing the alerts, then verifying the result text

Starting URL: https://demoqa.com/alerts

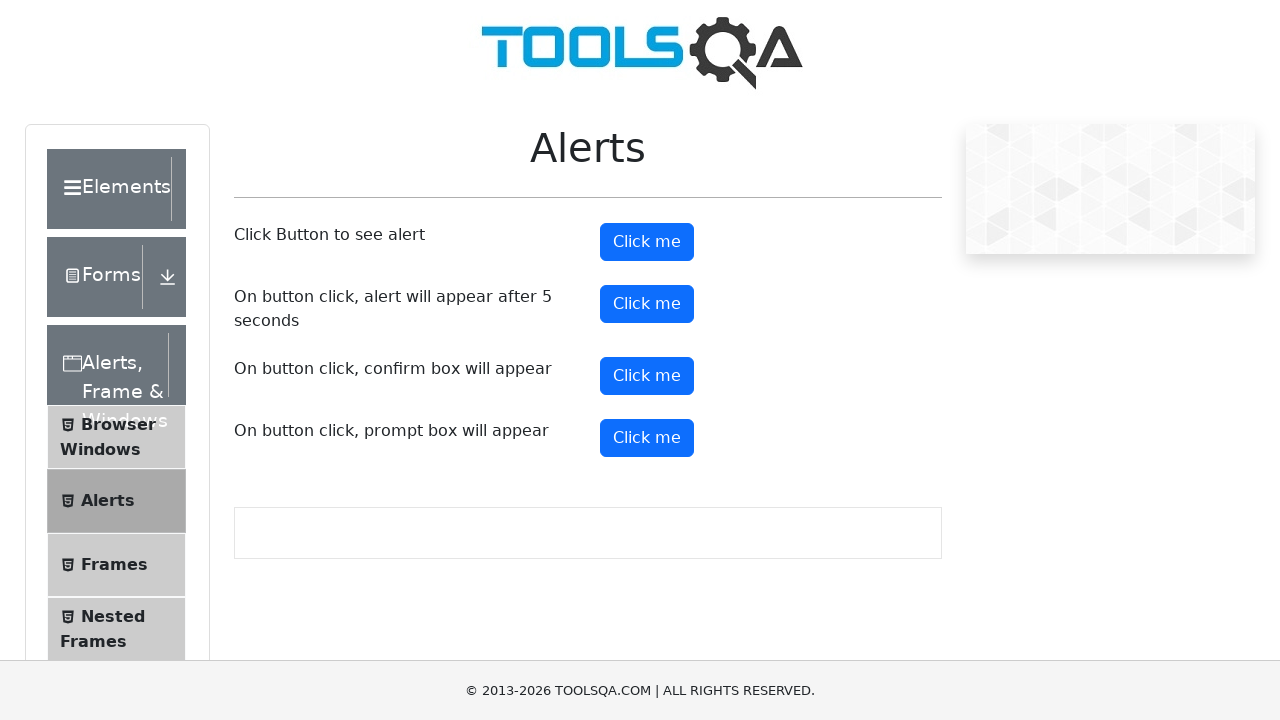

Clicked confirm button to trigger alert at (647, 376) on #confirmButton
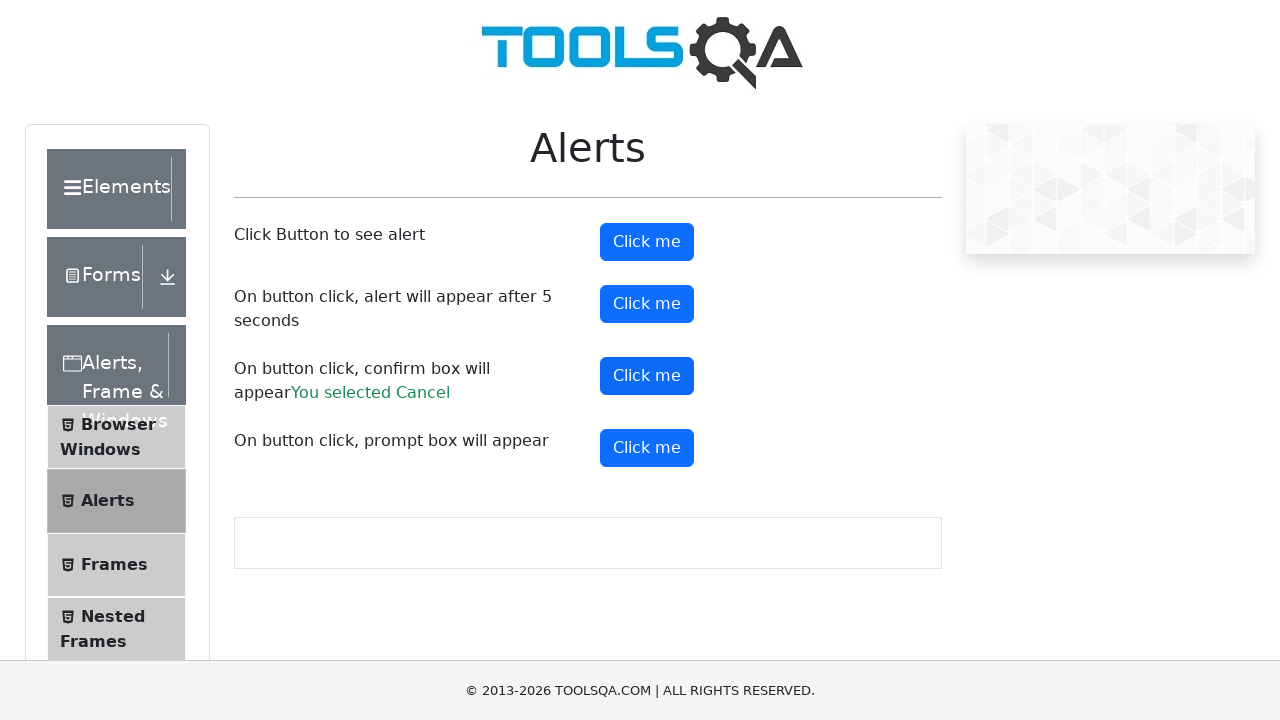

Set up dialog handler to accept alerts
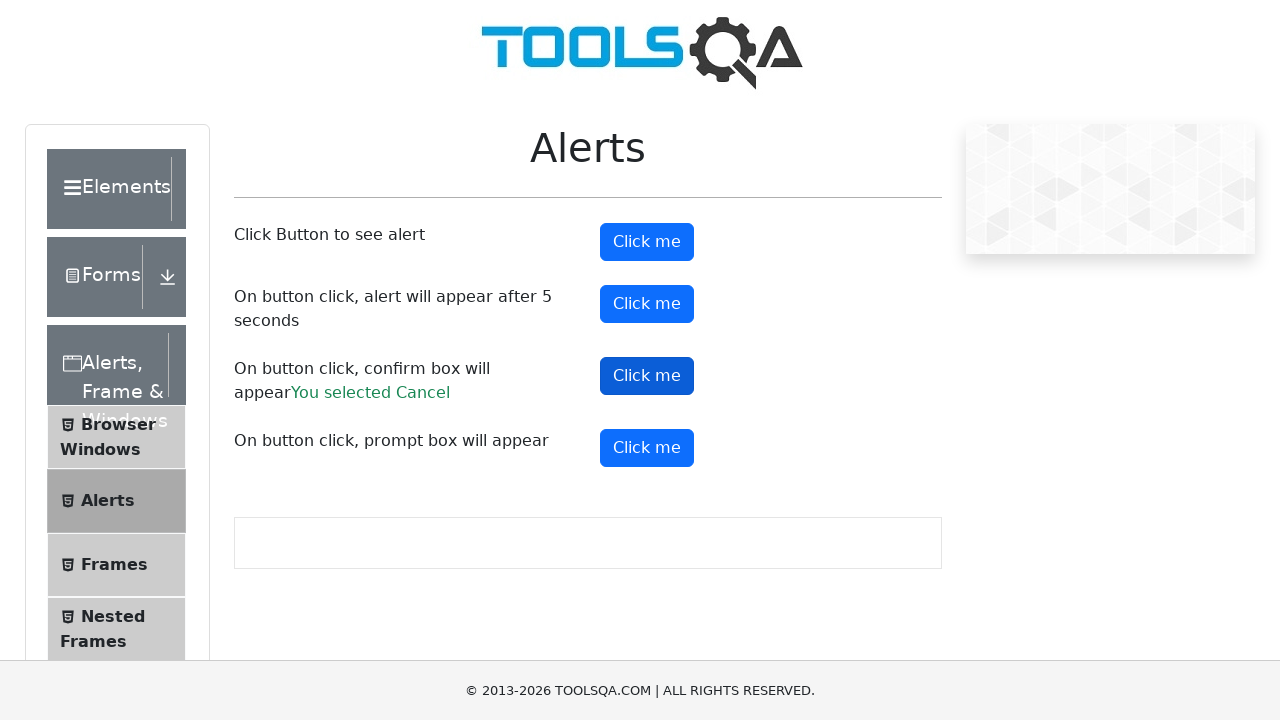

Clicked confirm button and accepted the alert at (647, 376) on #confirmButton
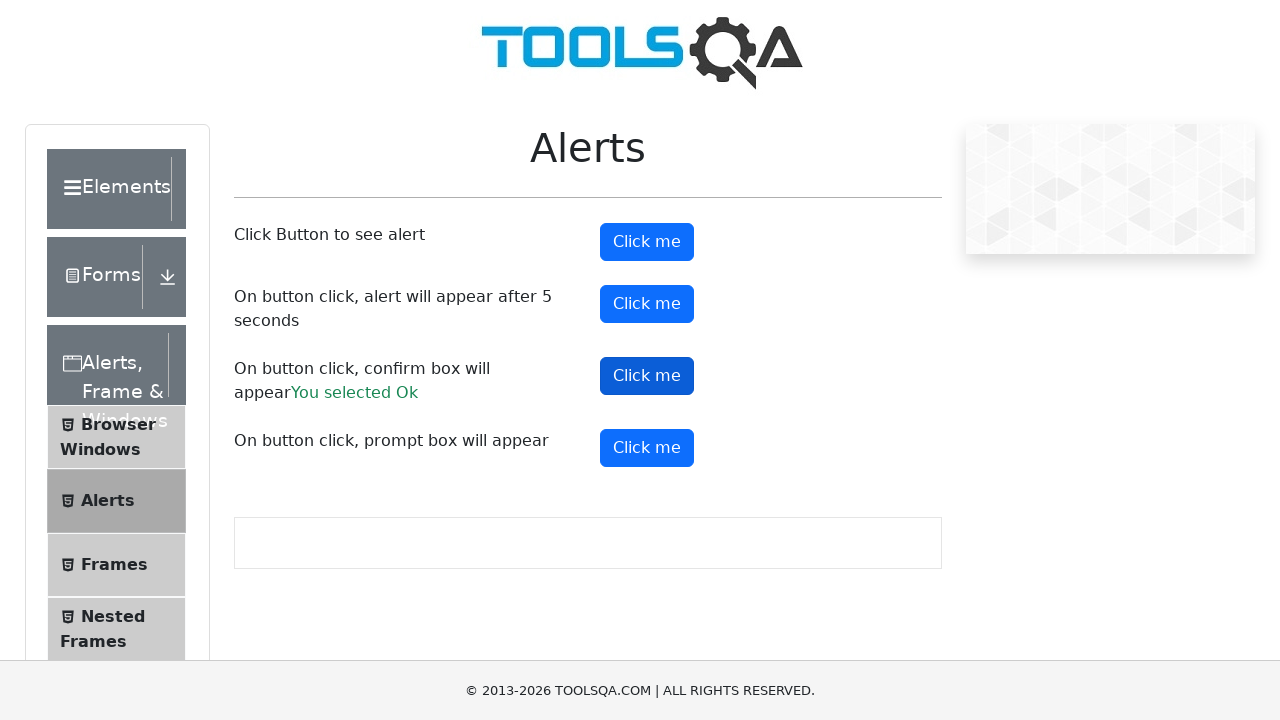

Waited for confirm result text to appear
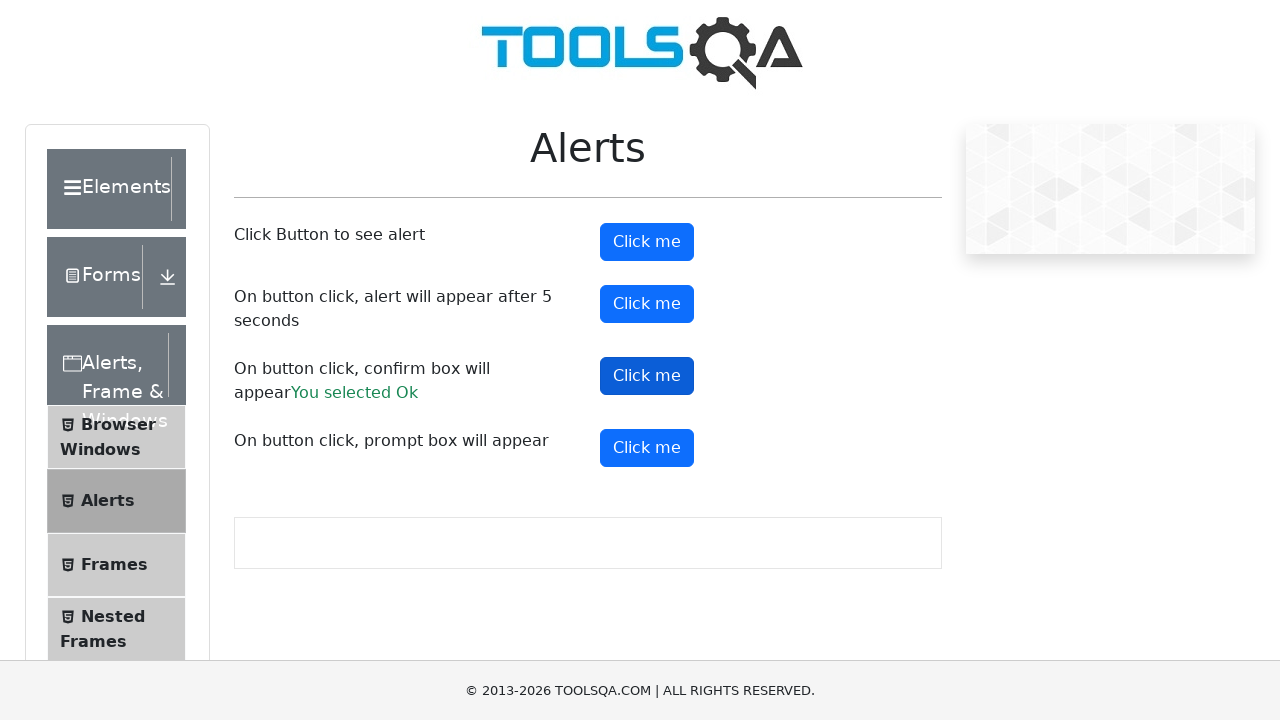

Retrieved result text after accepting alert: You selected Ok
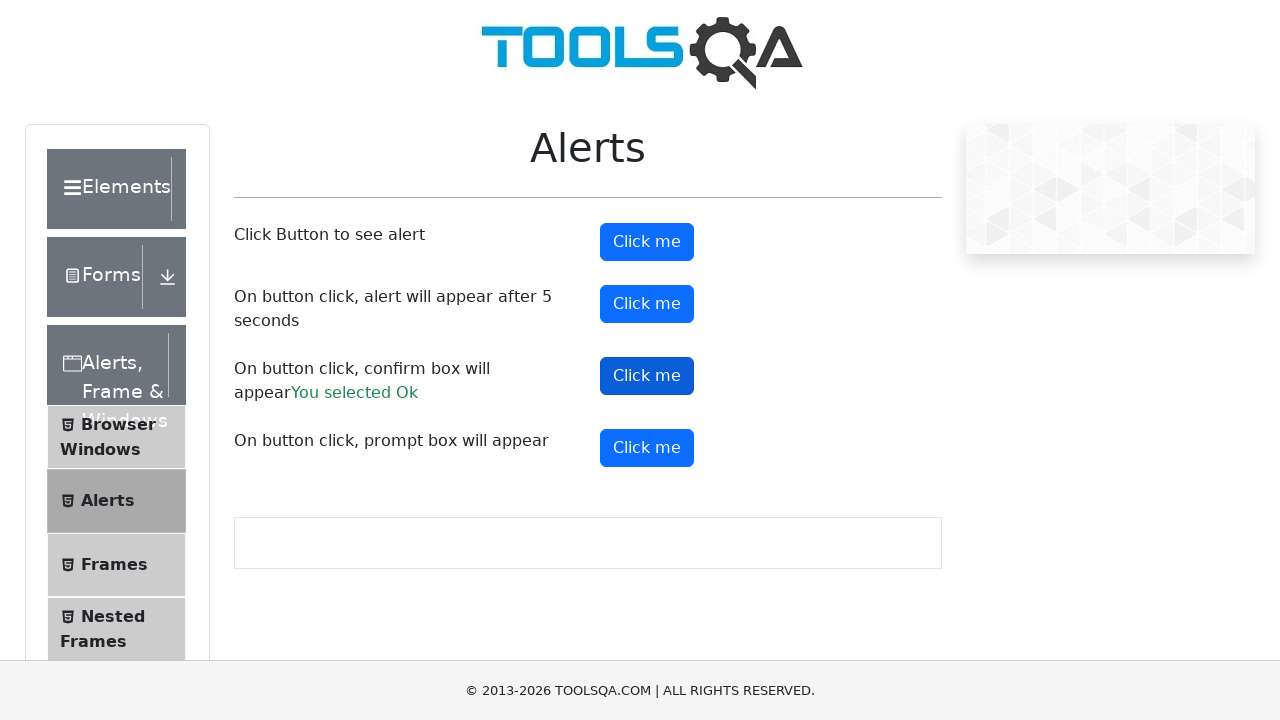

Set up dialog handler to dismiss alerts
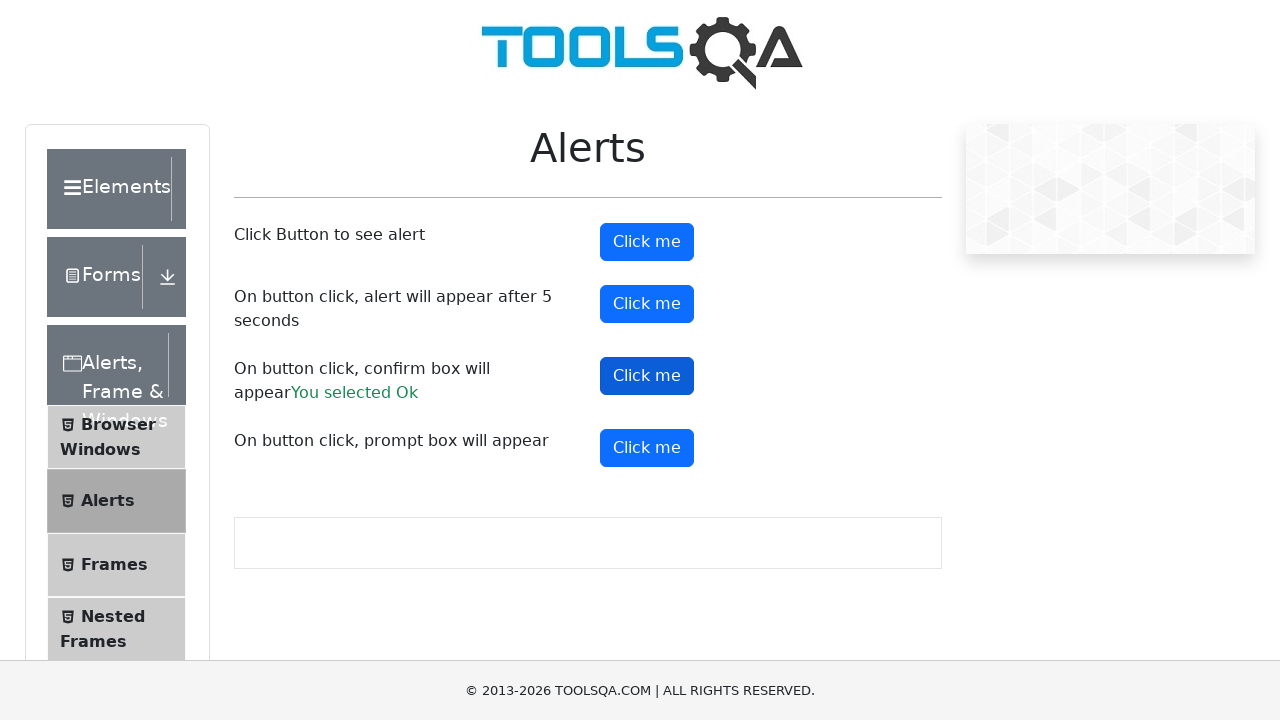

Clicked confirm button and dismissed the alert at (647, 376) on #confirmButton
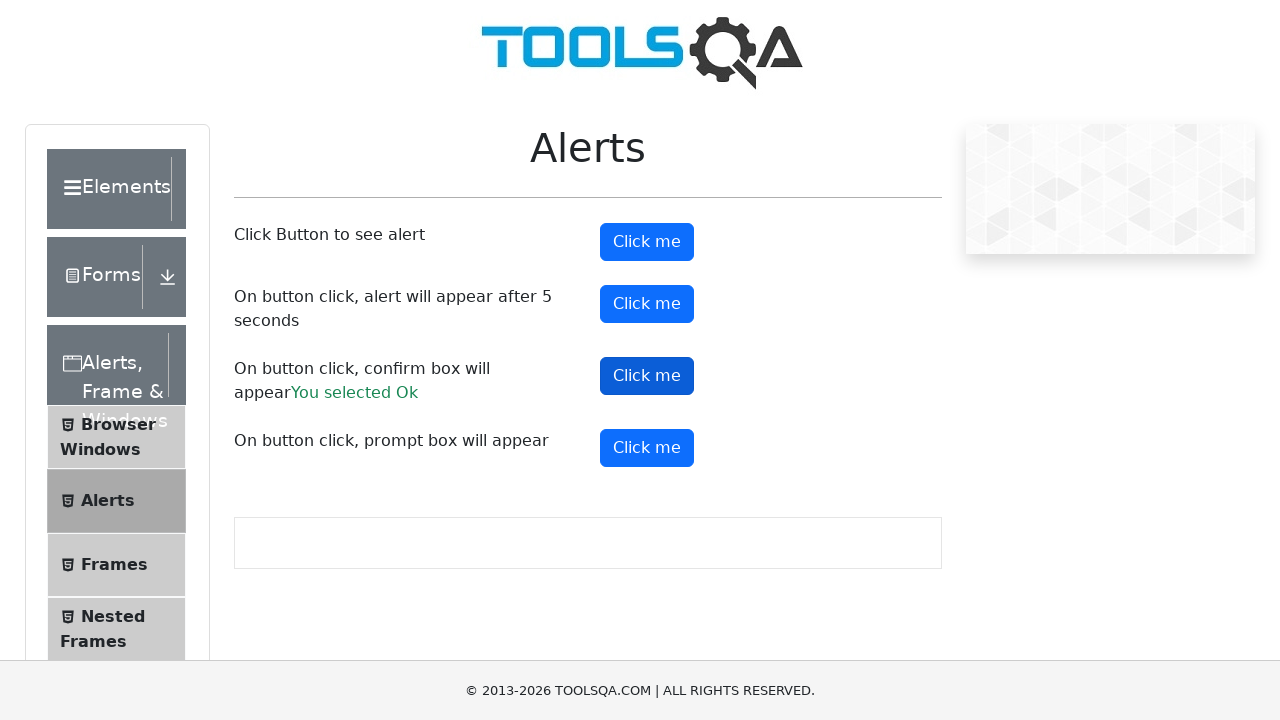

Waited for updated confirm result text after dismissing alert
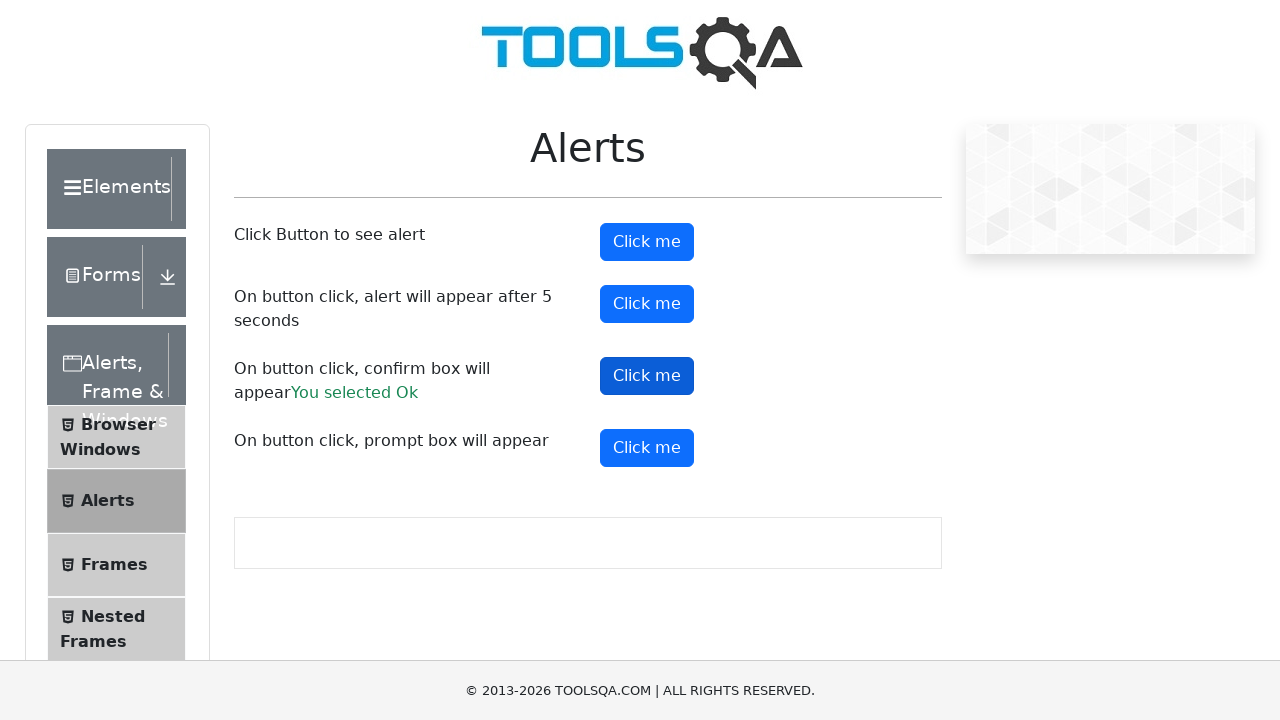

Retrieved result text after dismissing alert: You selected Ok
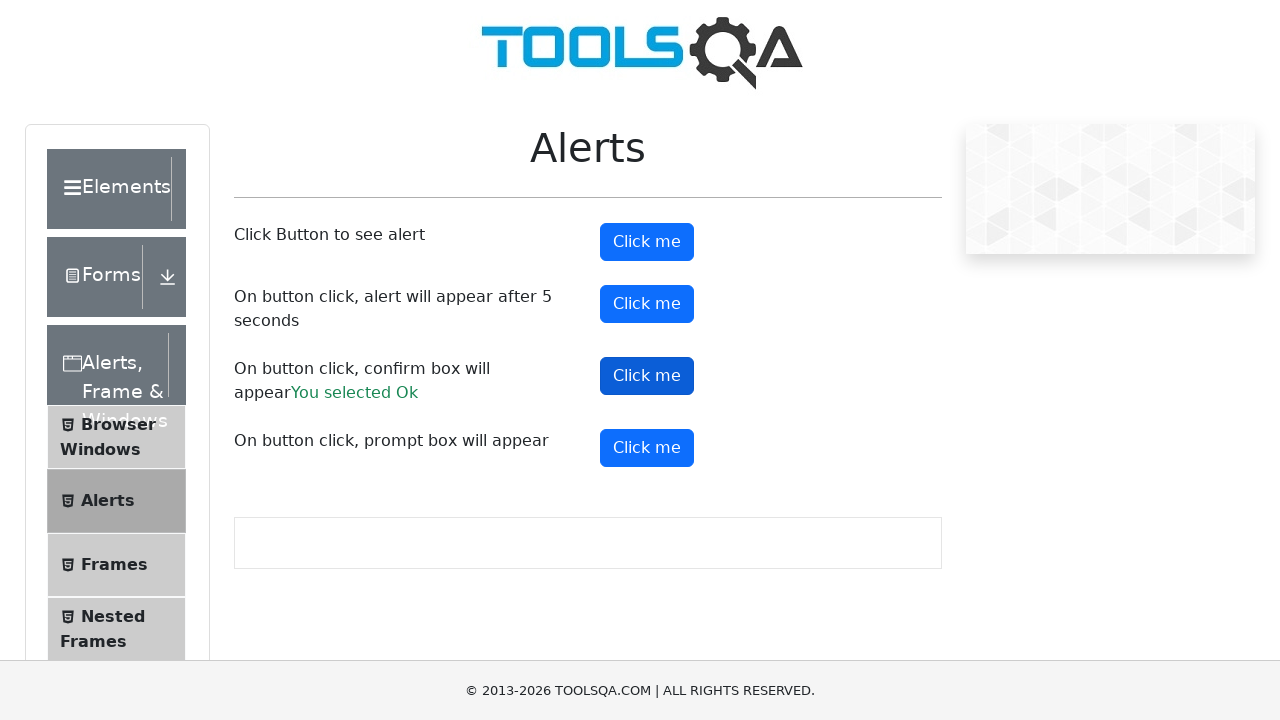

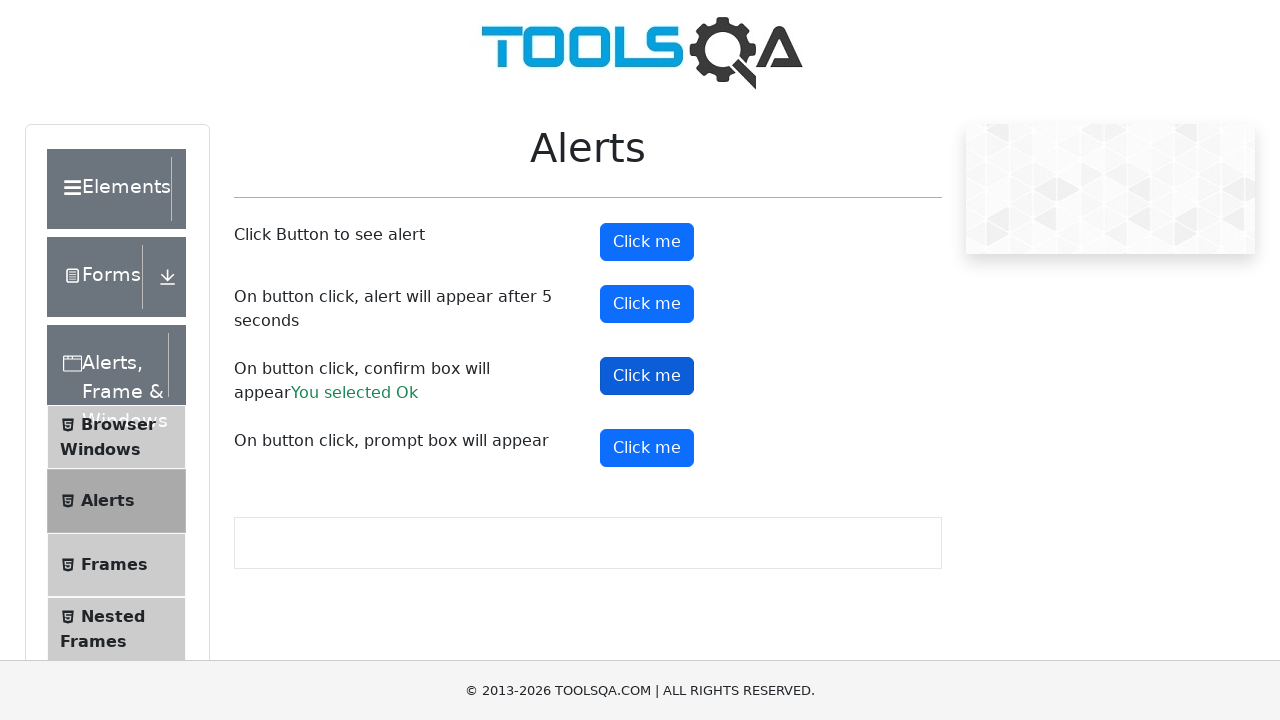